Tests auto-suggestive dropdown functionality by typing "Ind" and selecting "India" from the dropdown suggestions

Starting URL: https://rahulshettyacademy.com/dropdownsPractise/

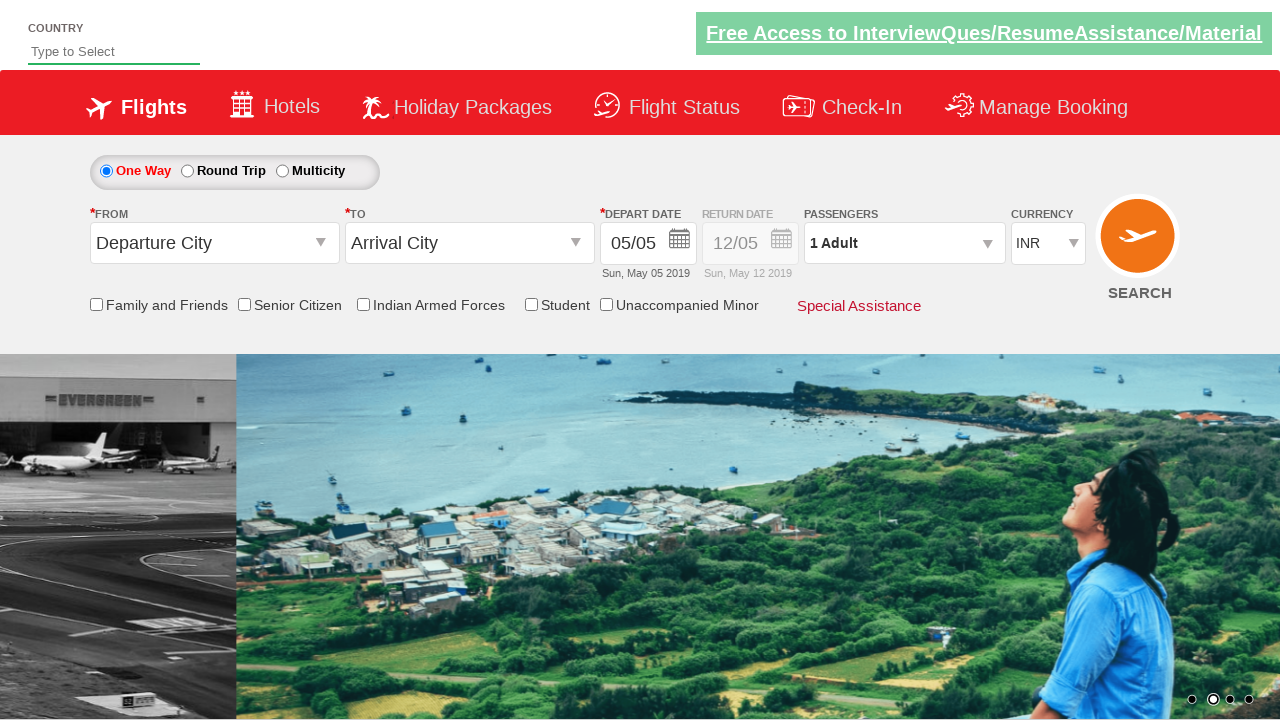

Typed 'Ind' into the auto-suggest field on #autosuggest
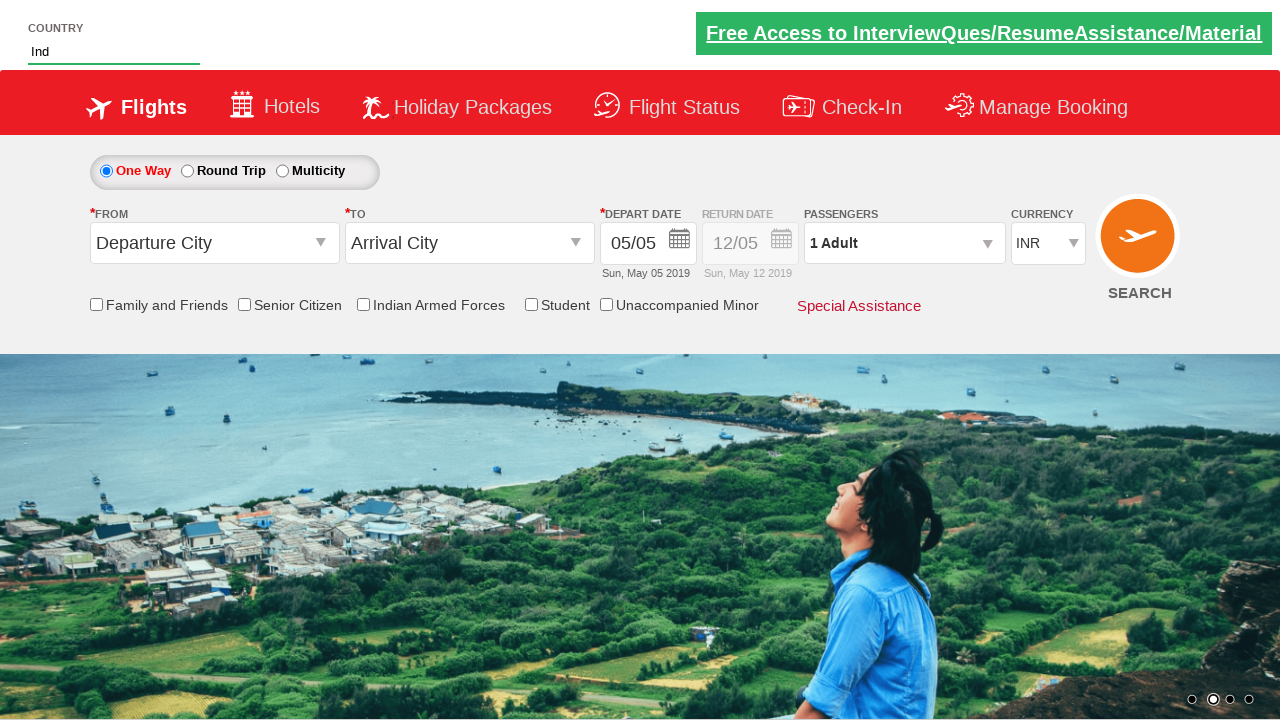

Dropdown suggestions appeared
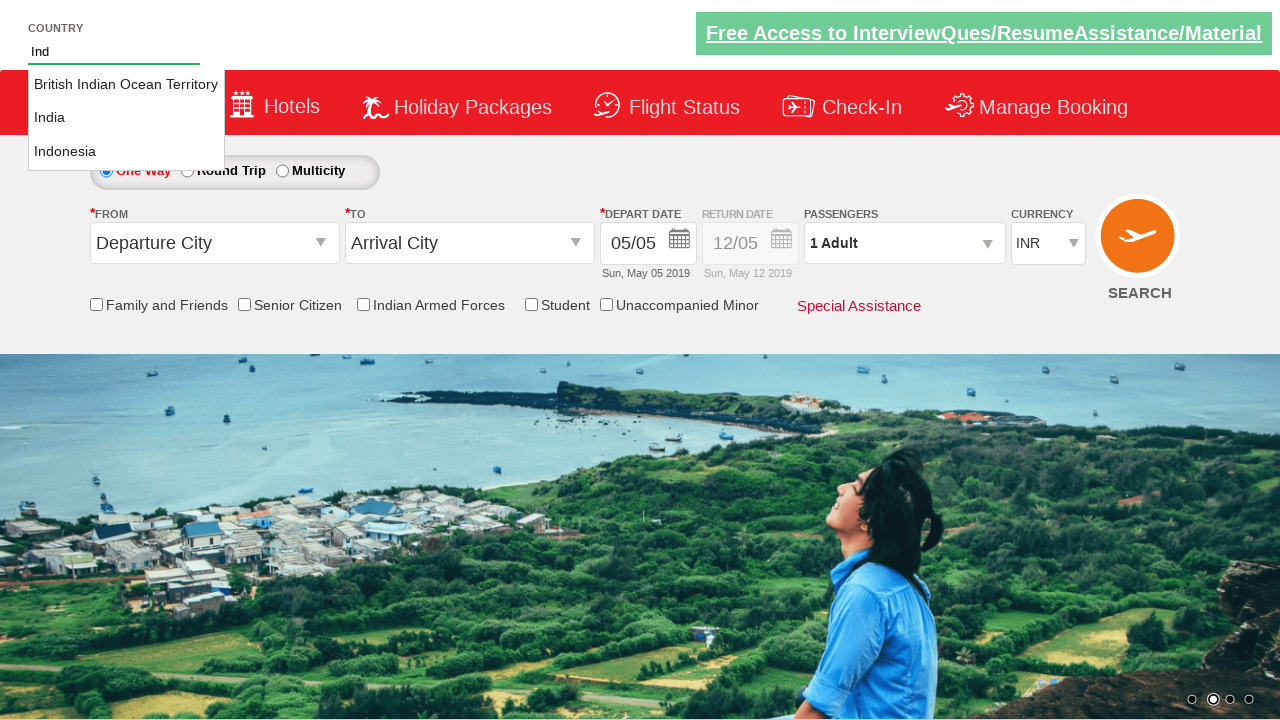

Selected 'India' from the dropdown suggestions at (126, 118) on li.ui-menu-item a >> nth=1
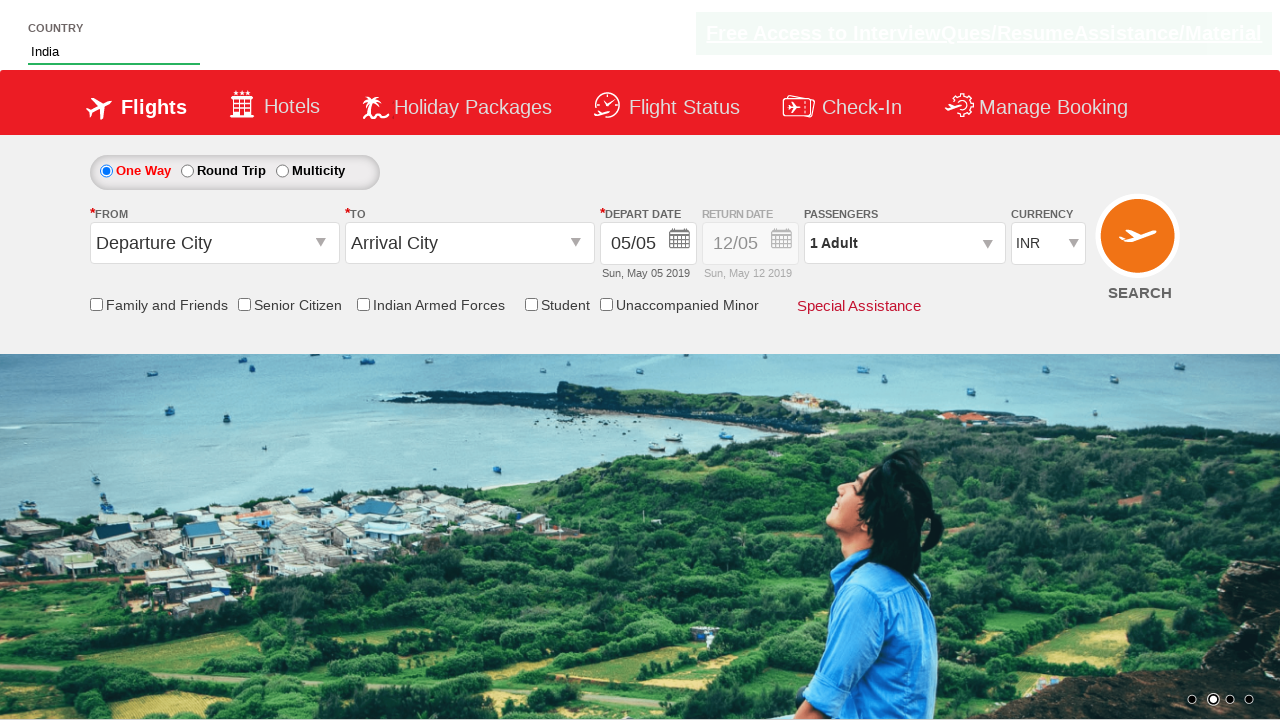

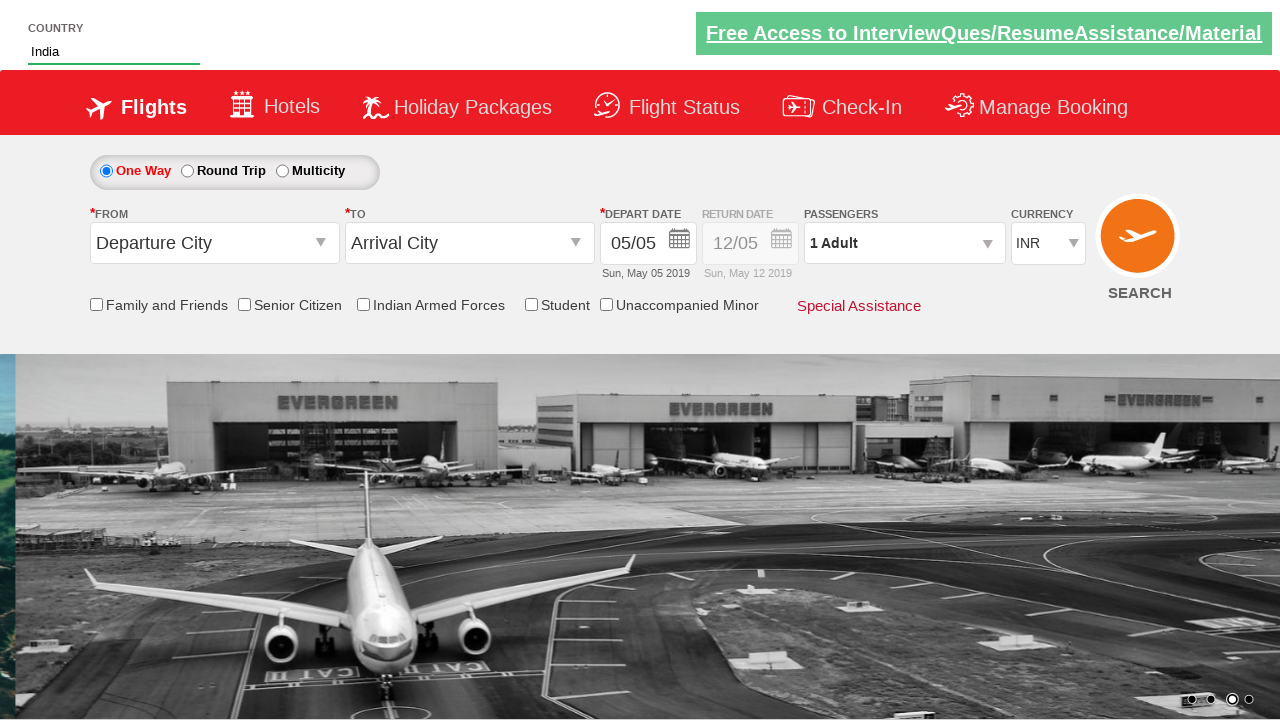